Tests window handling by clicking a link that opens a new tab/window, switching to the new window, and then closing it

Starting URL: https://opensource-demo.orangehrmlive.com/

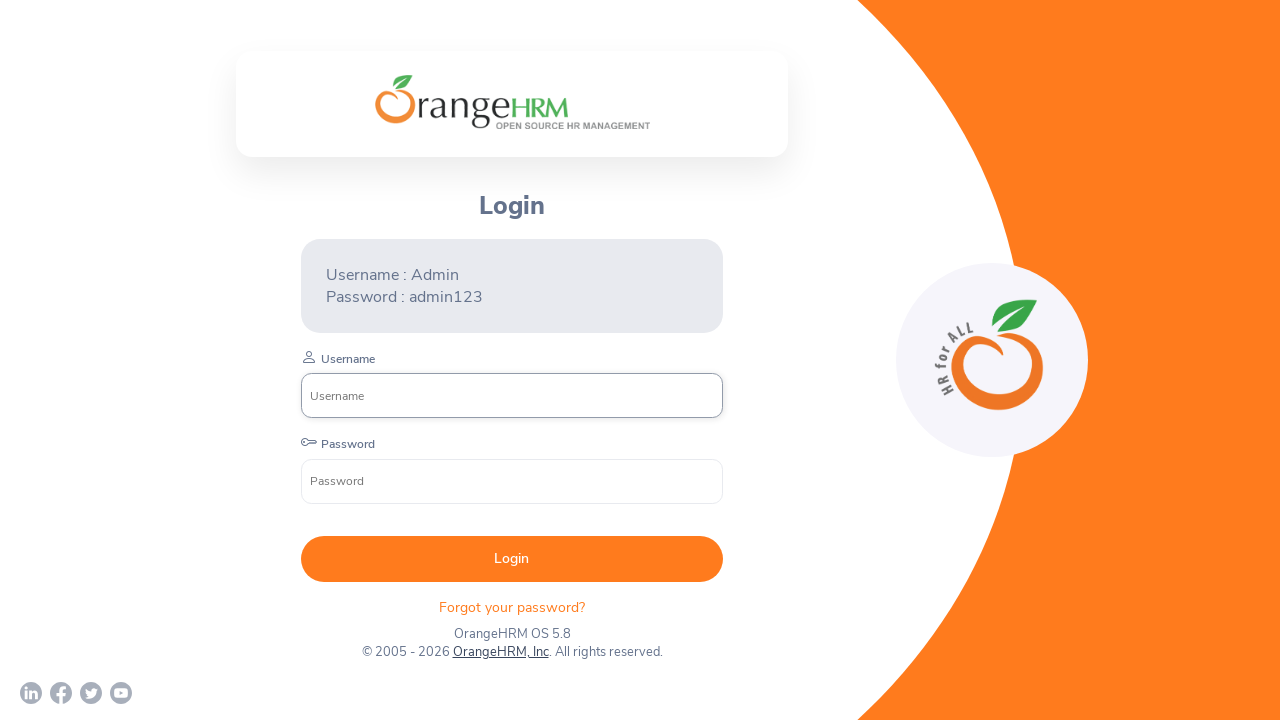

Clicked 'OrangeHRM, Inc' link to open new window/tab at (500, 652) on text=OrangeHRM, Inc
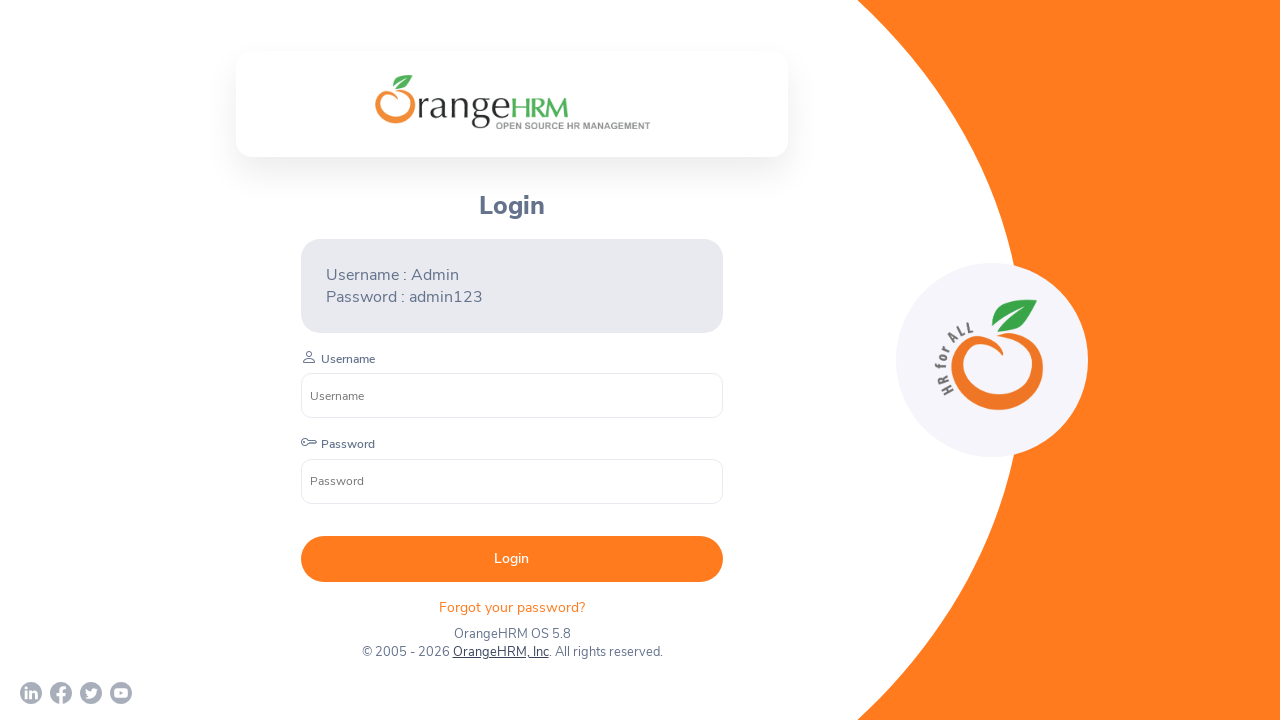

Obtained reference to newly opened page/tab
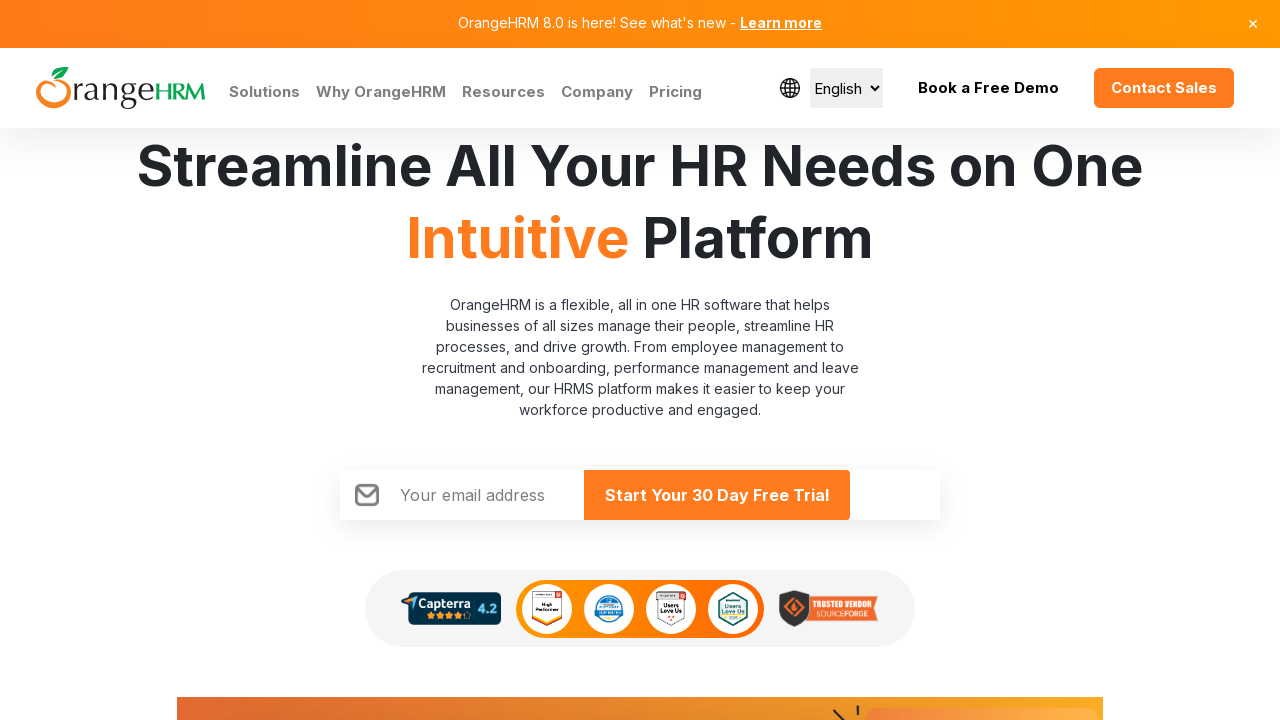

New page finished loading
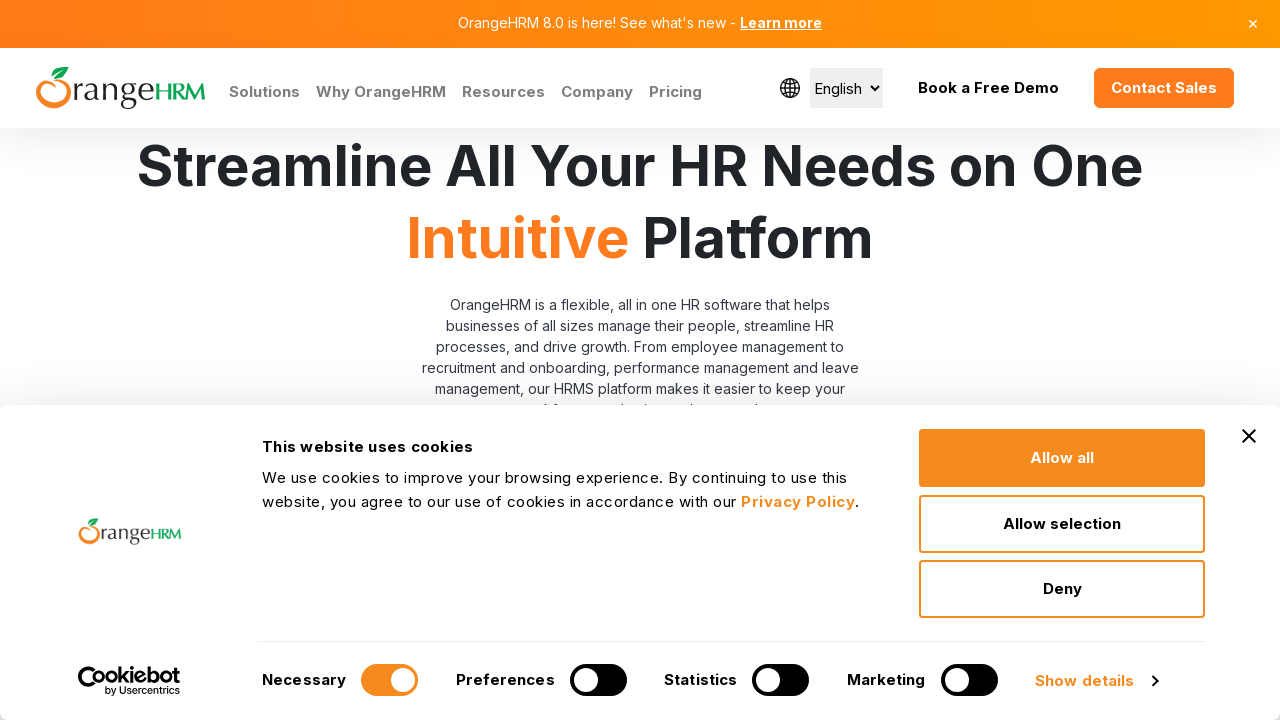

Verified new page title: Human Resources Management Software | HRMS | OrangeHRM
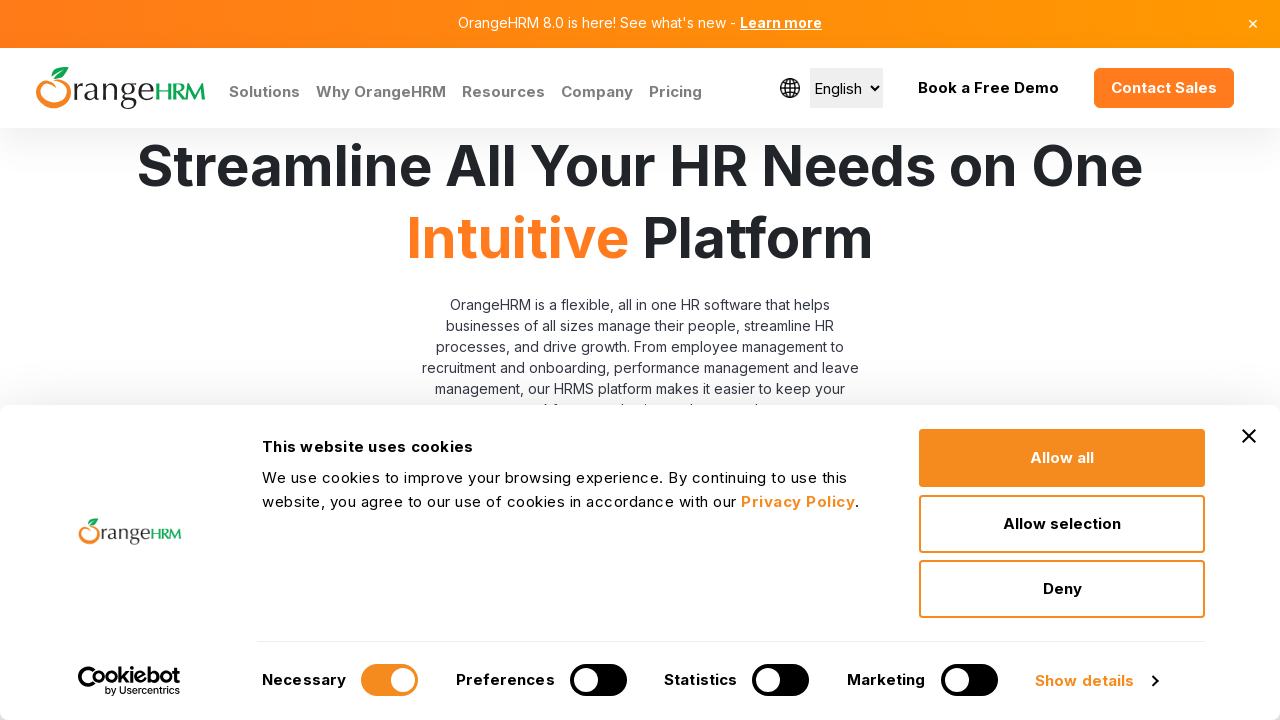

Closed the new page/tab
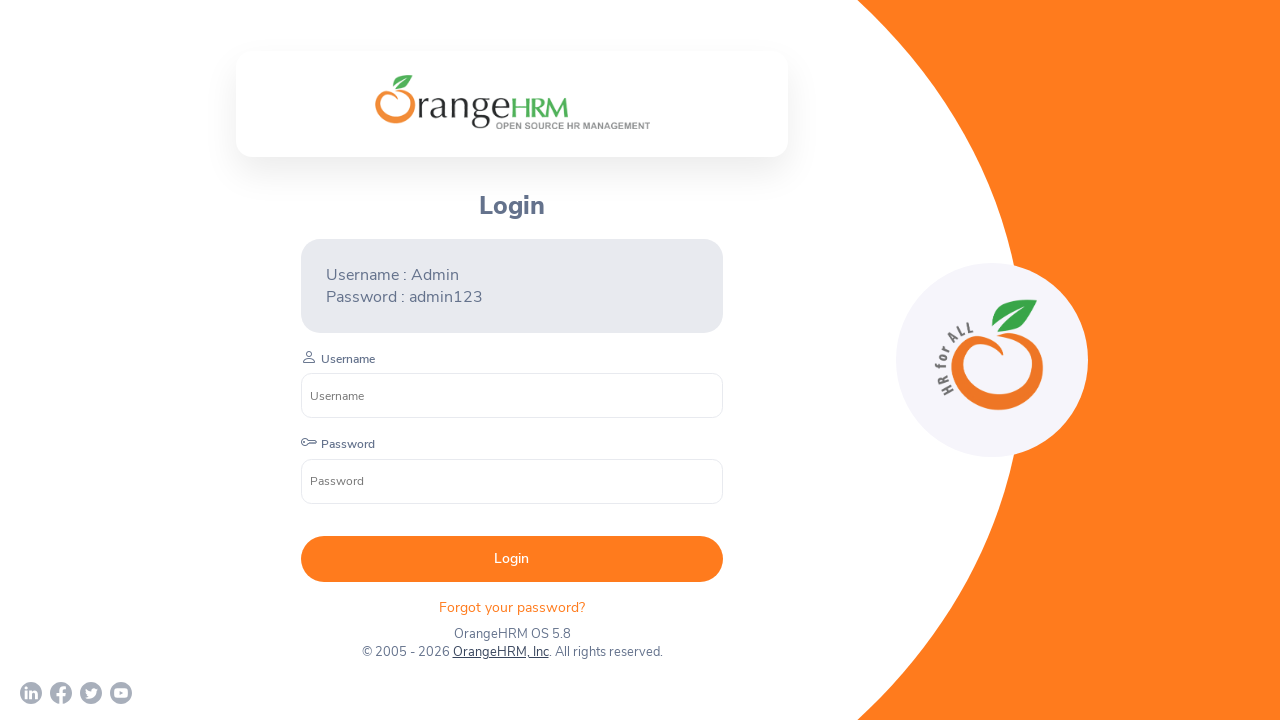

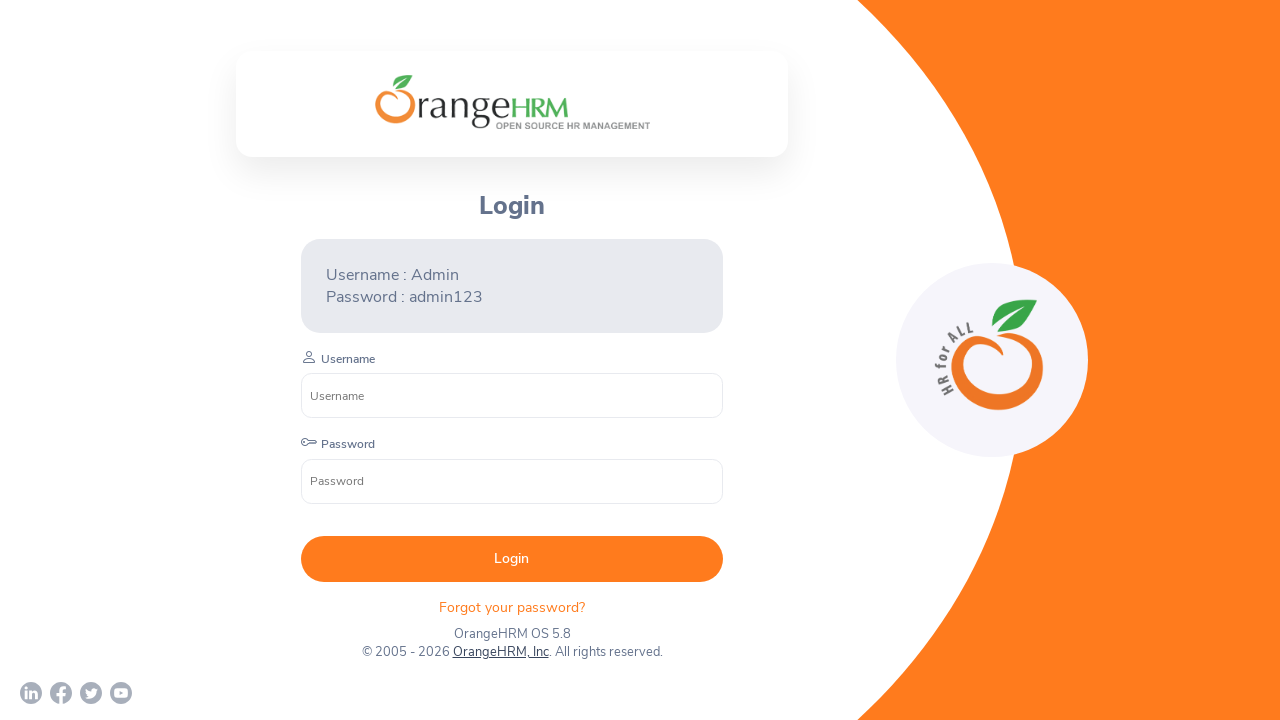